Tests dynamic element interaction by clicking a reveal button and then filling text in the newly revealed input field

Starting URL: https://www.selenium.dev/selenium/web/dynamic.html

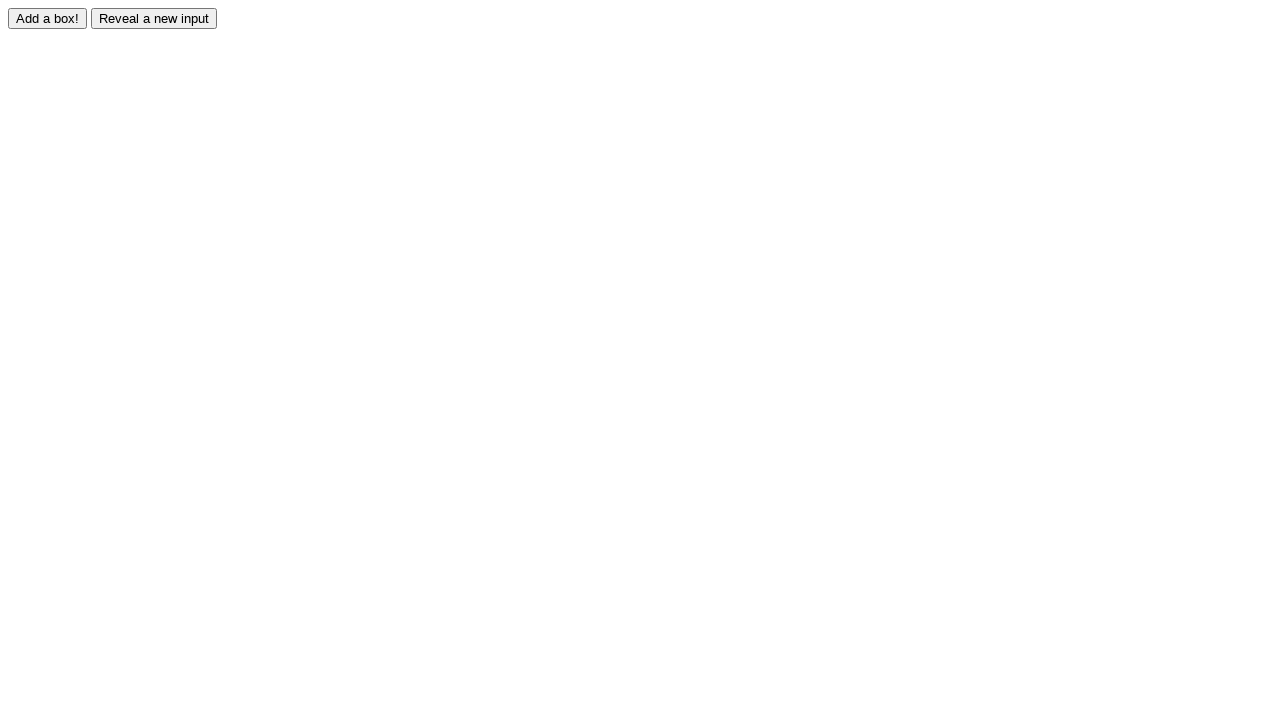

Navigated to dynamic element test page
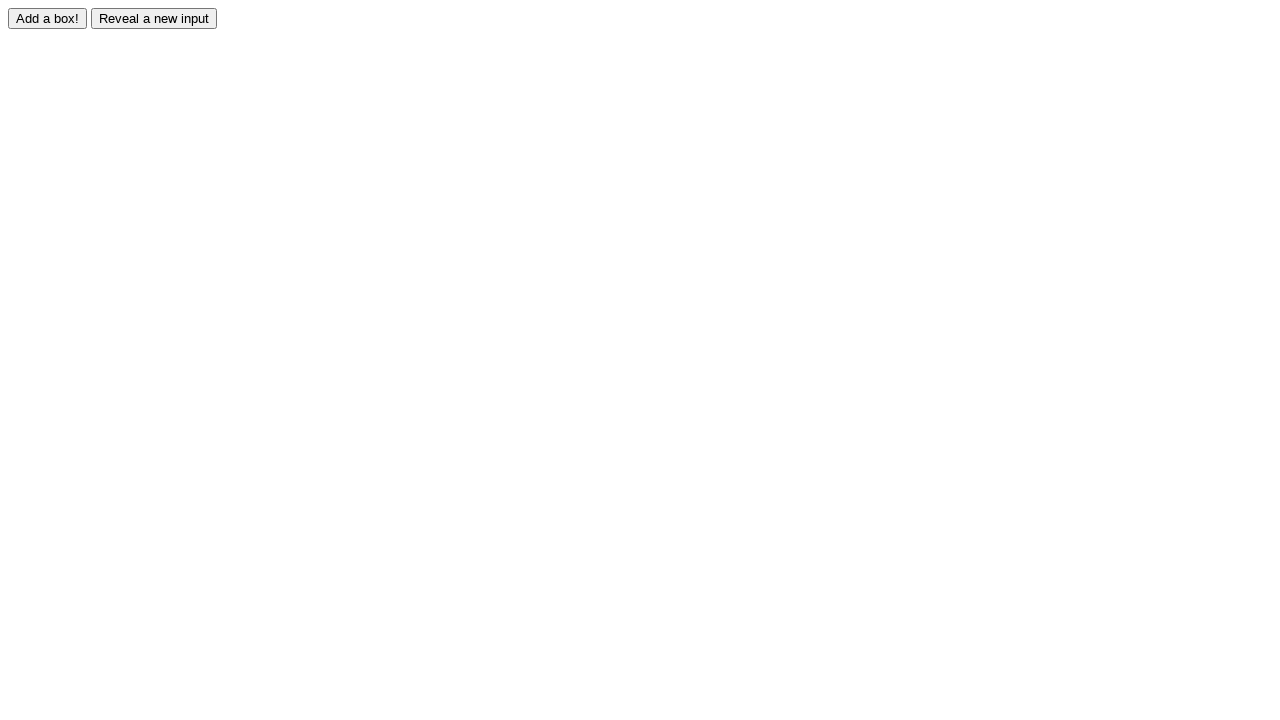

Clicked reveal button to show hidden input field at (154, 18) on #reveal
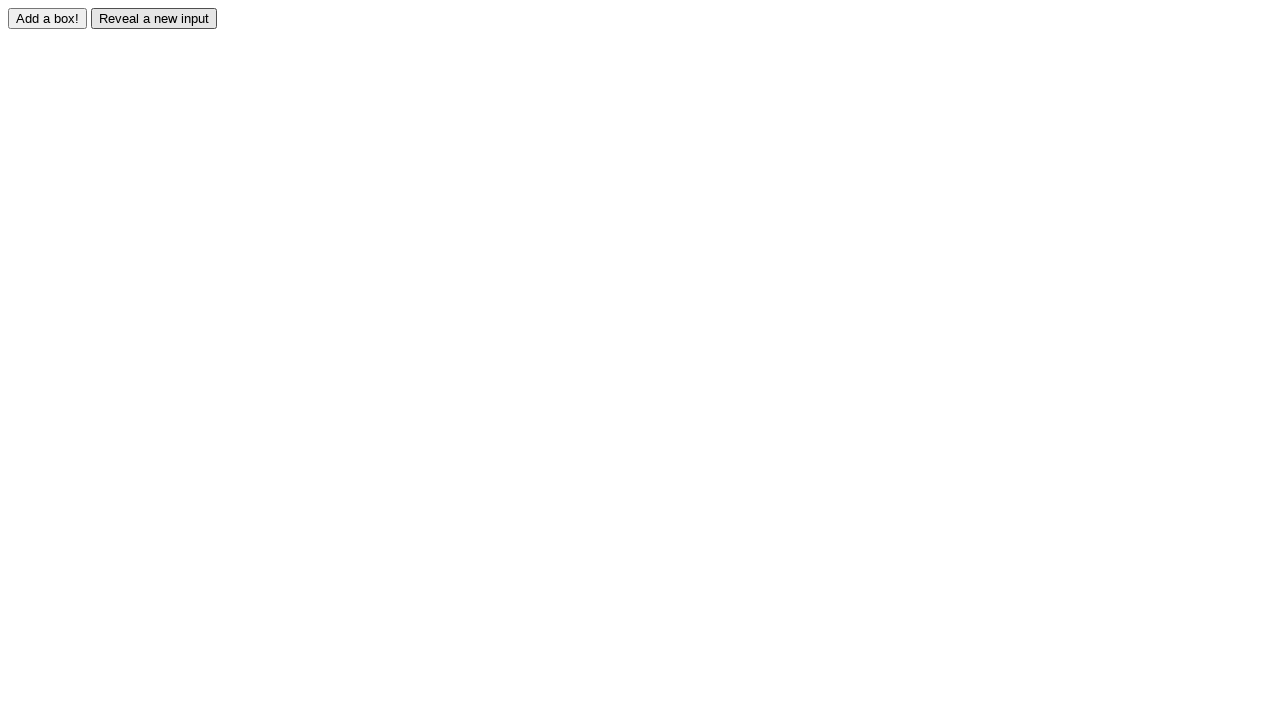

Filled revealed input field with 'text in the revealed input' on #revealed
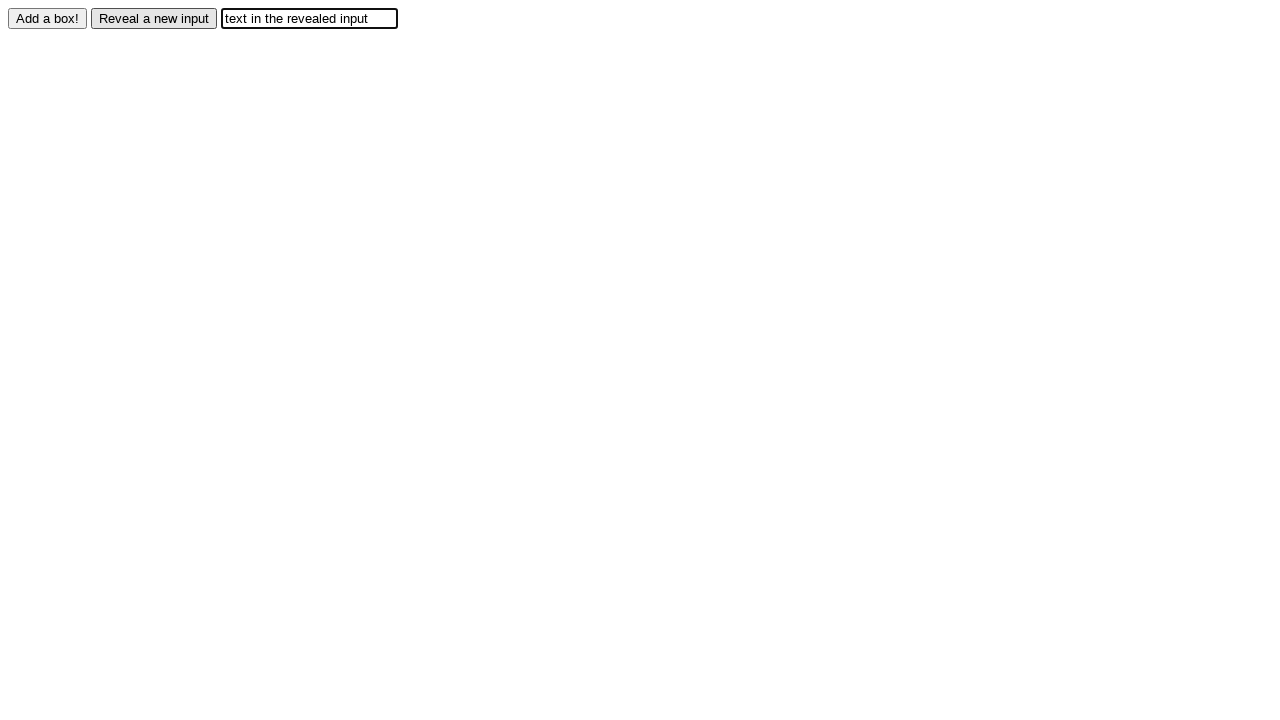

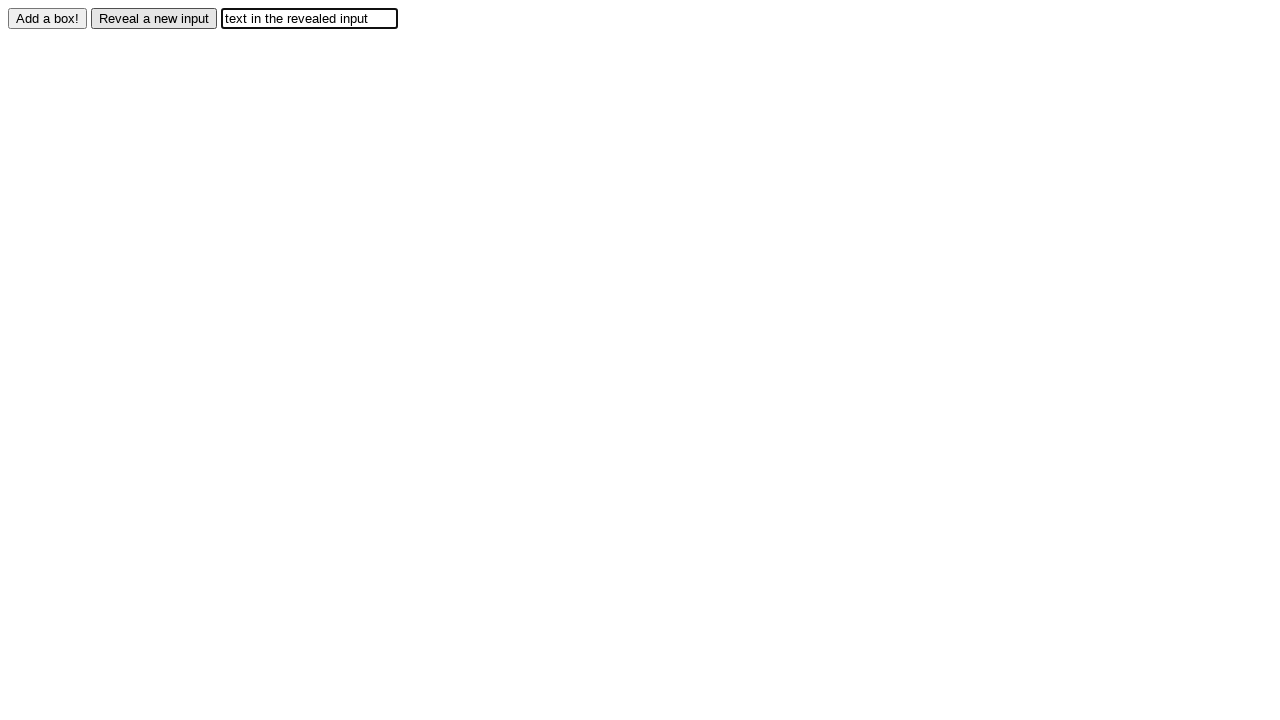